Tests horizontal scrolling functionality by scrolling right twice on a dashboard page using JavaScript execution

Starting URL: https://dashboards.handmadeinteractive.com/jasonlove/

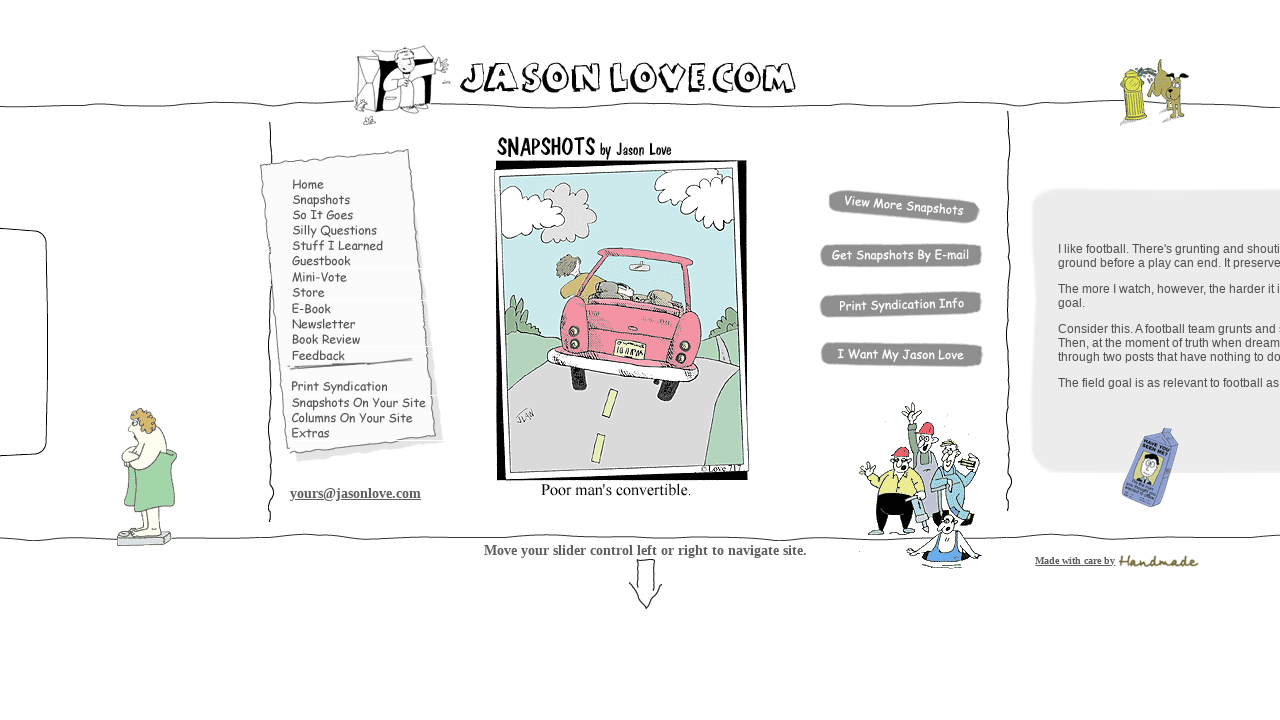

Scrolled right by 5000 pixels horizontally (first scroll)
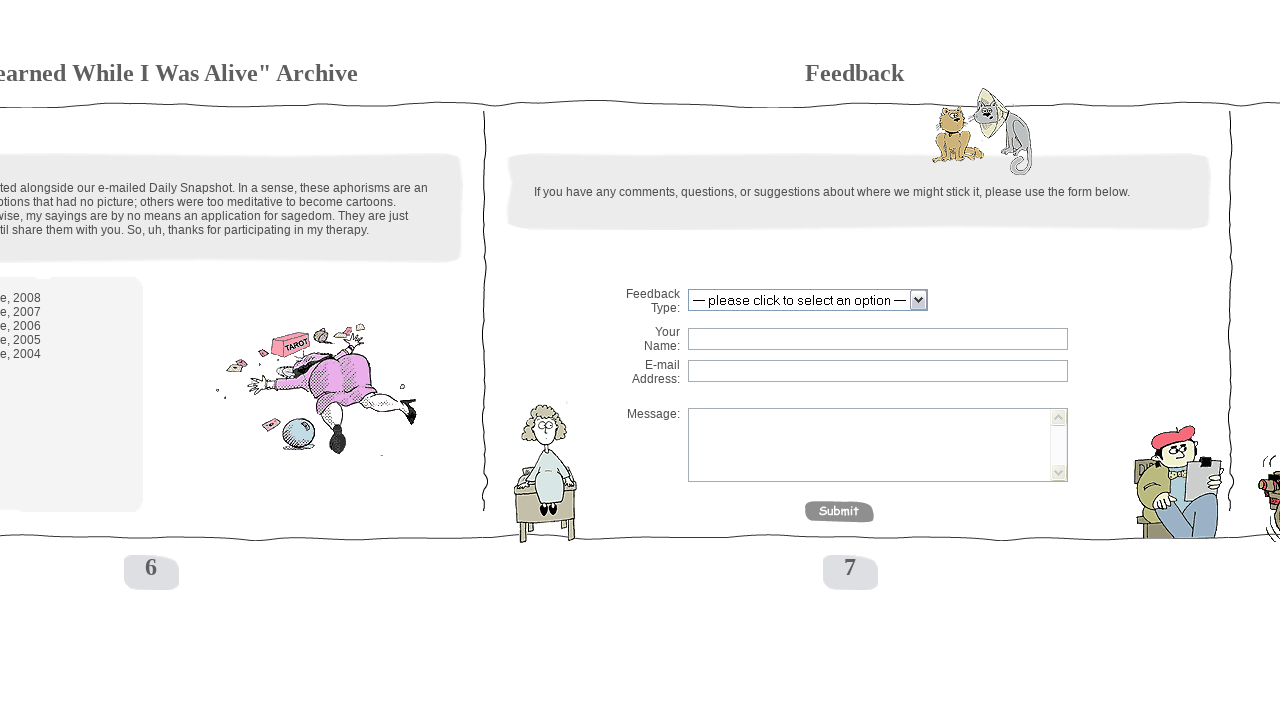

Waited 2 seconds to observe first scroll effect
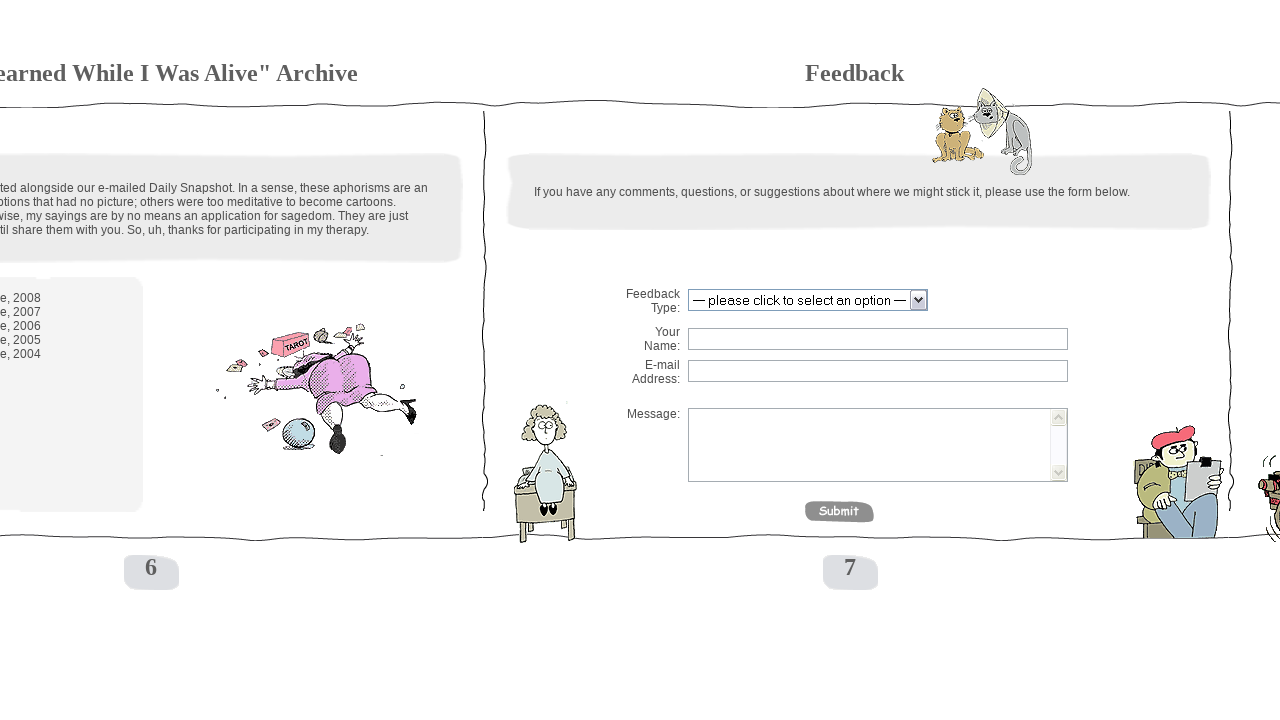

Scrolled right by 5000 pixels horizontally (second scroll)
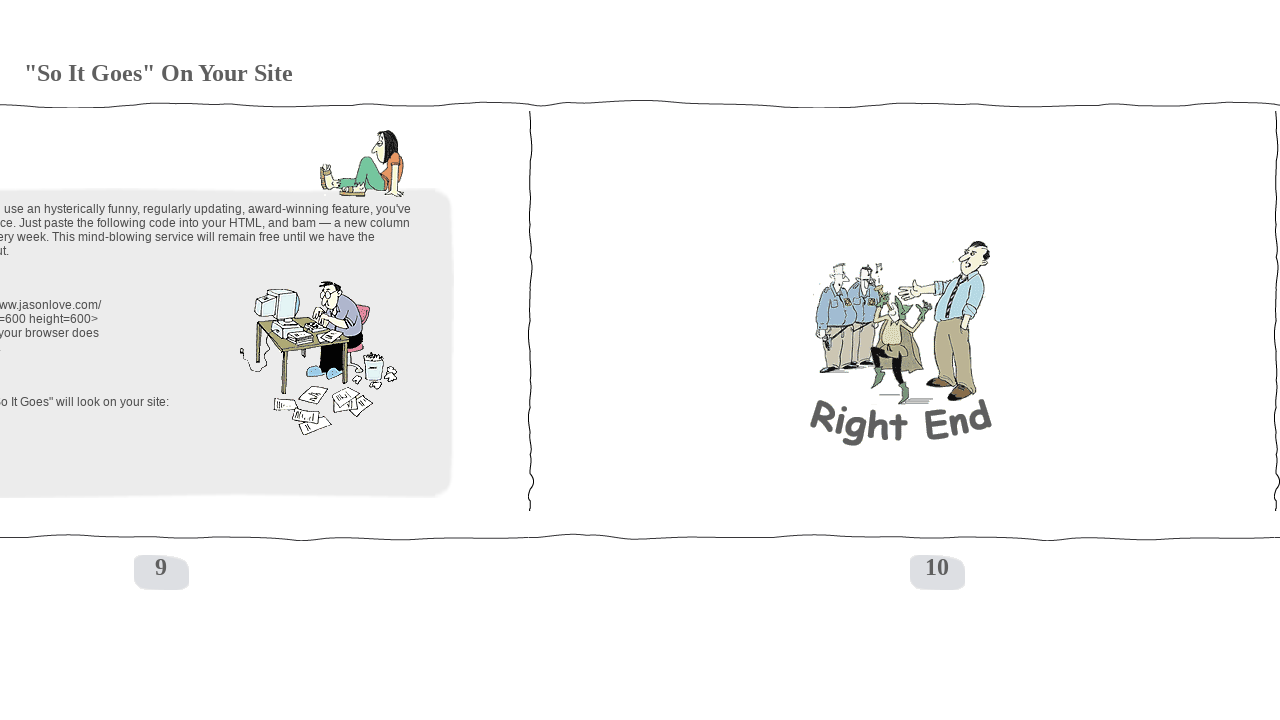

Waited 2 seconds to observe second scroll effect
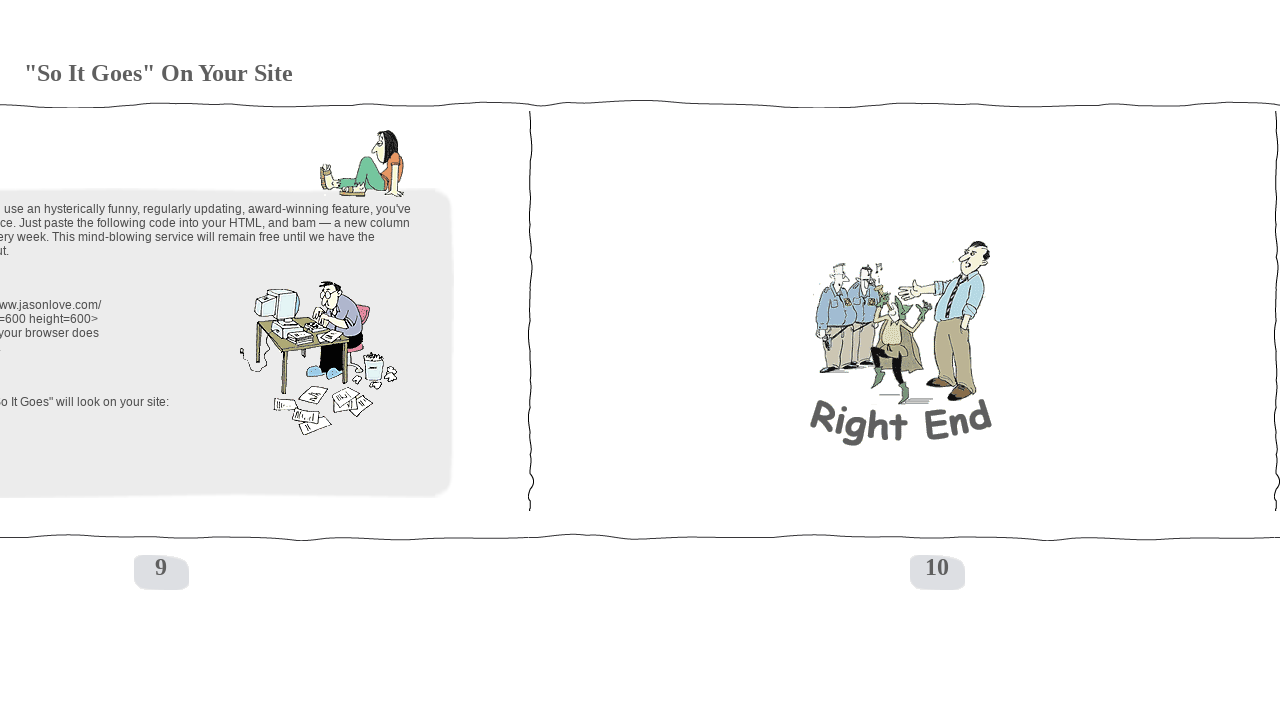

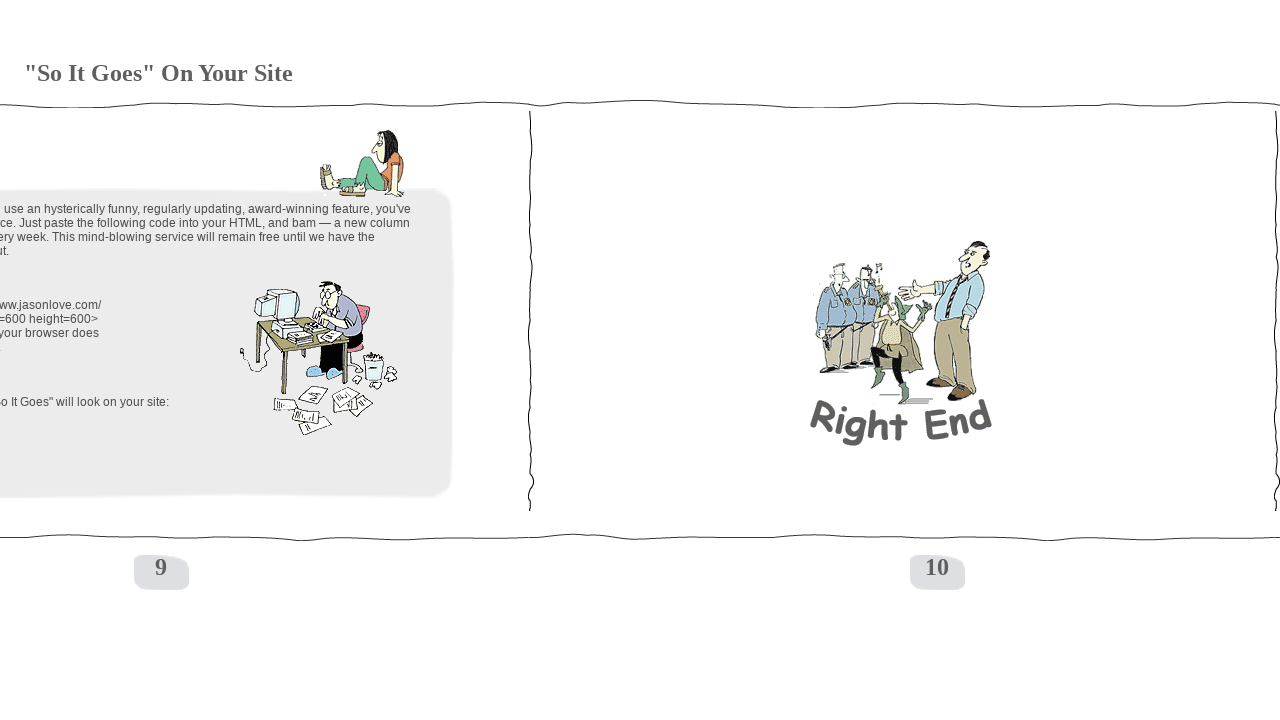